Tests hover/tooltip functionality by navigating to the jQuery UI tooltip demo page, switching to the demo iframe, and hovering over the age input field to trigger the tooltip display.

Starting URL: https://jqueryui.com/tooltip/

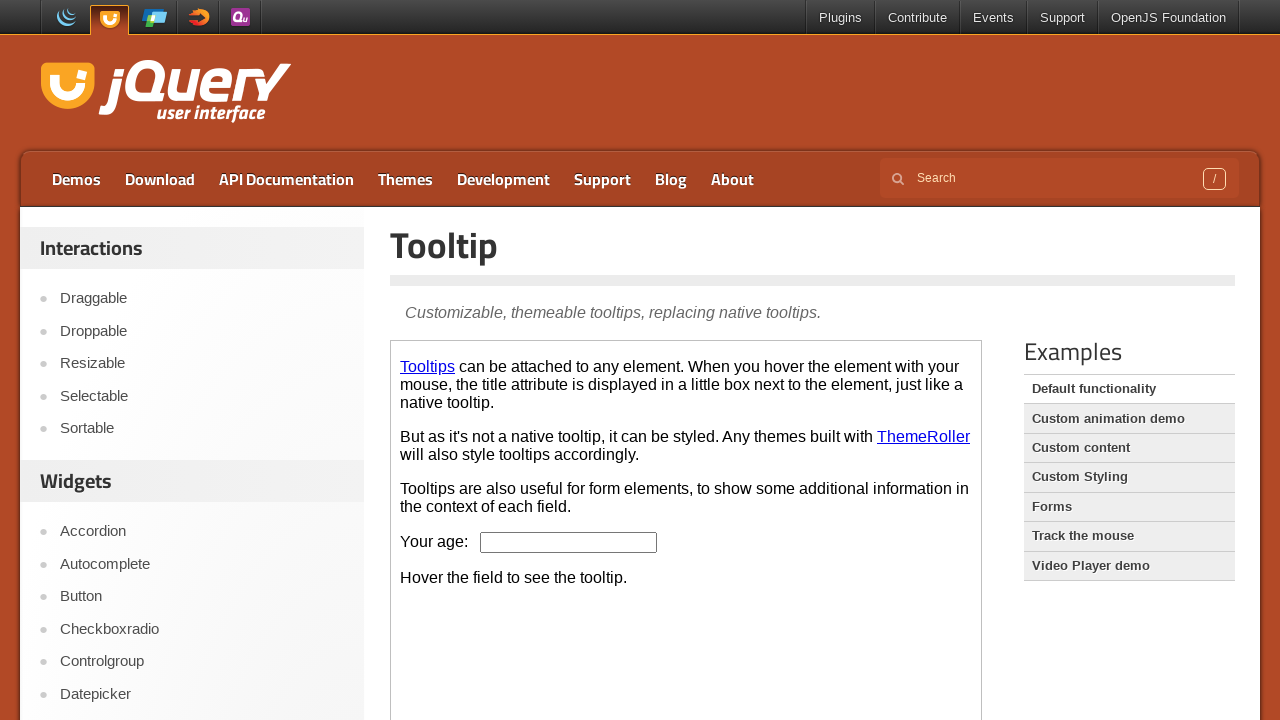

Navigated to jQuery UI tooltip demo page
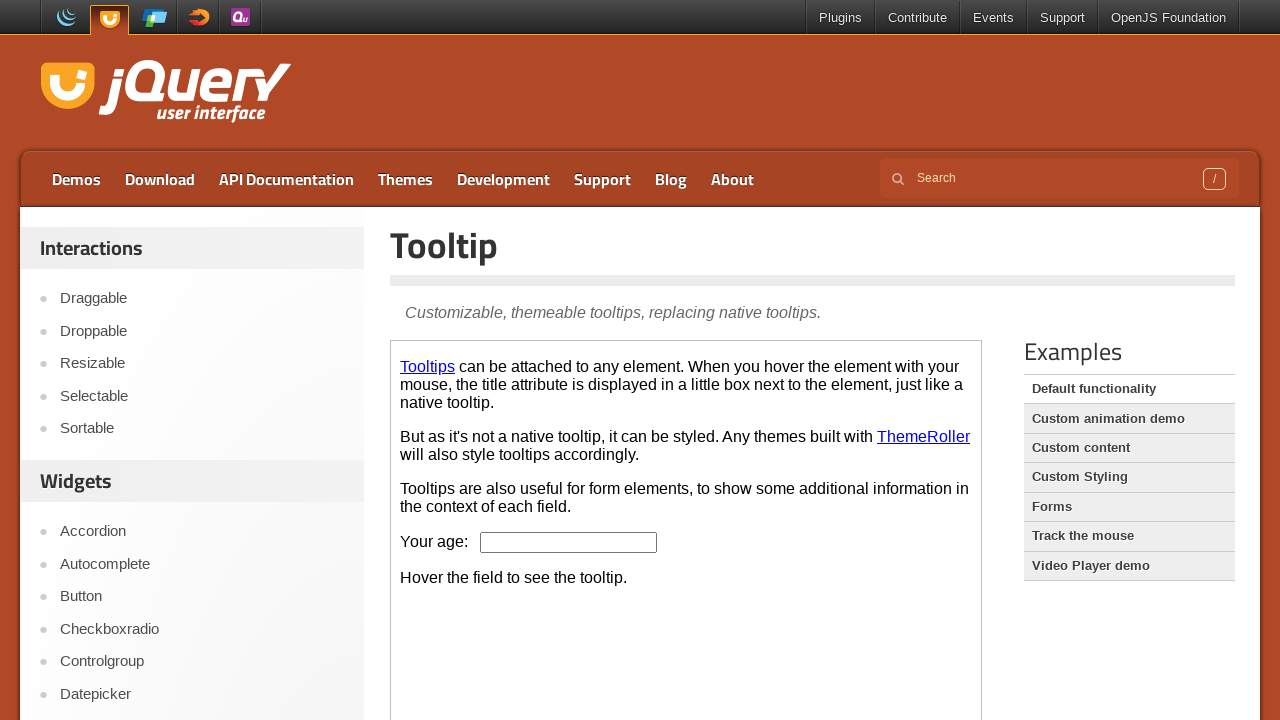

Located and switched to demo iframe
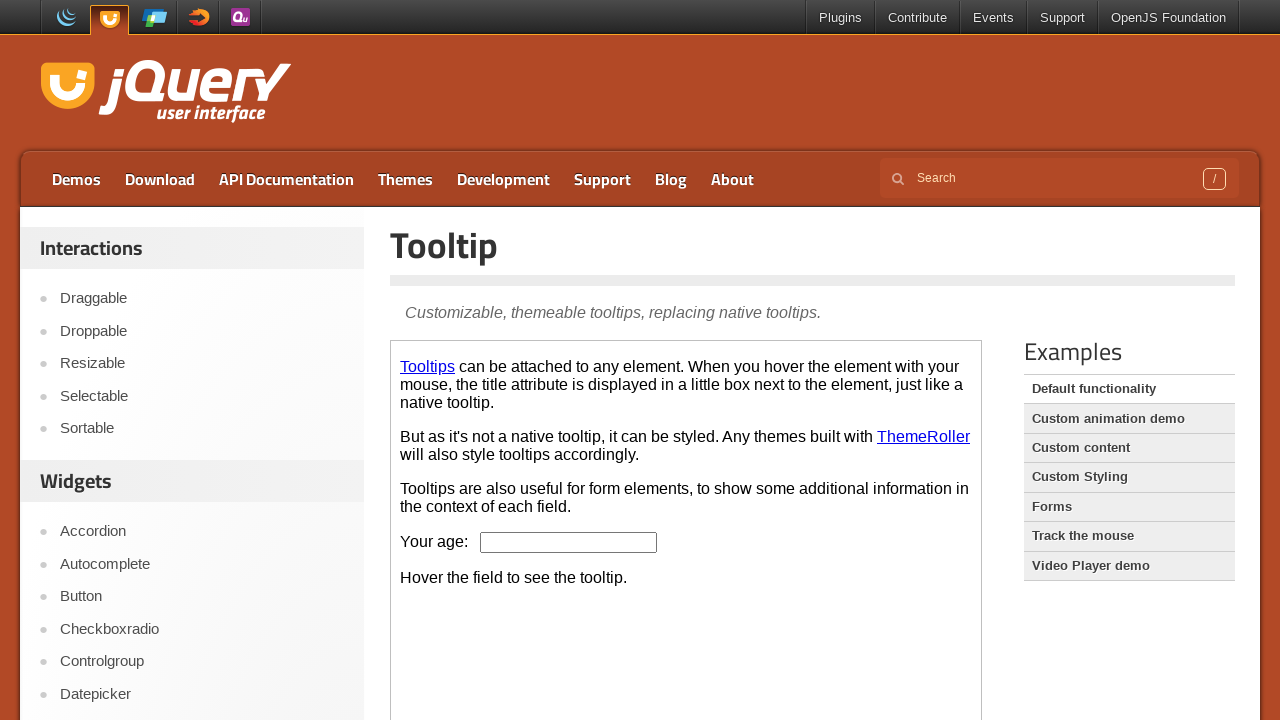

Hovered over age input field to trigger tooltip at (569, 542) on iframe >> nth=0 >> internal:control=enter-frame >> #age
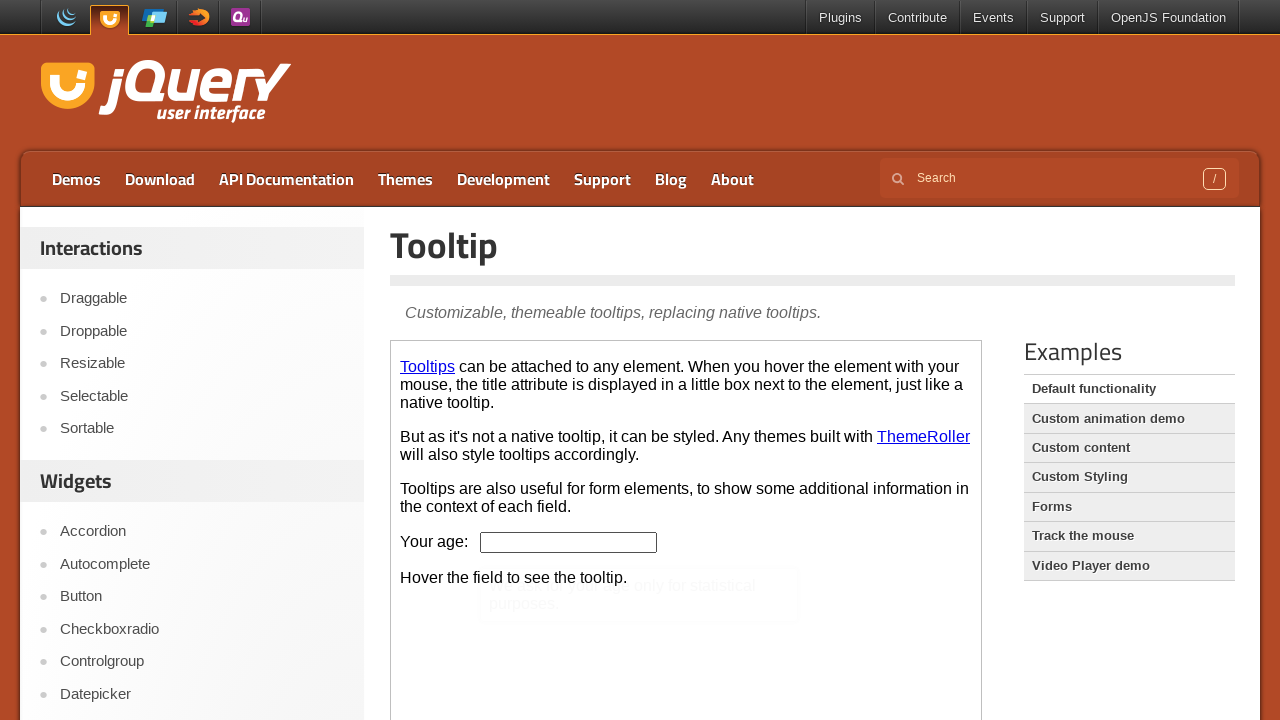

Age input field is visible
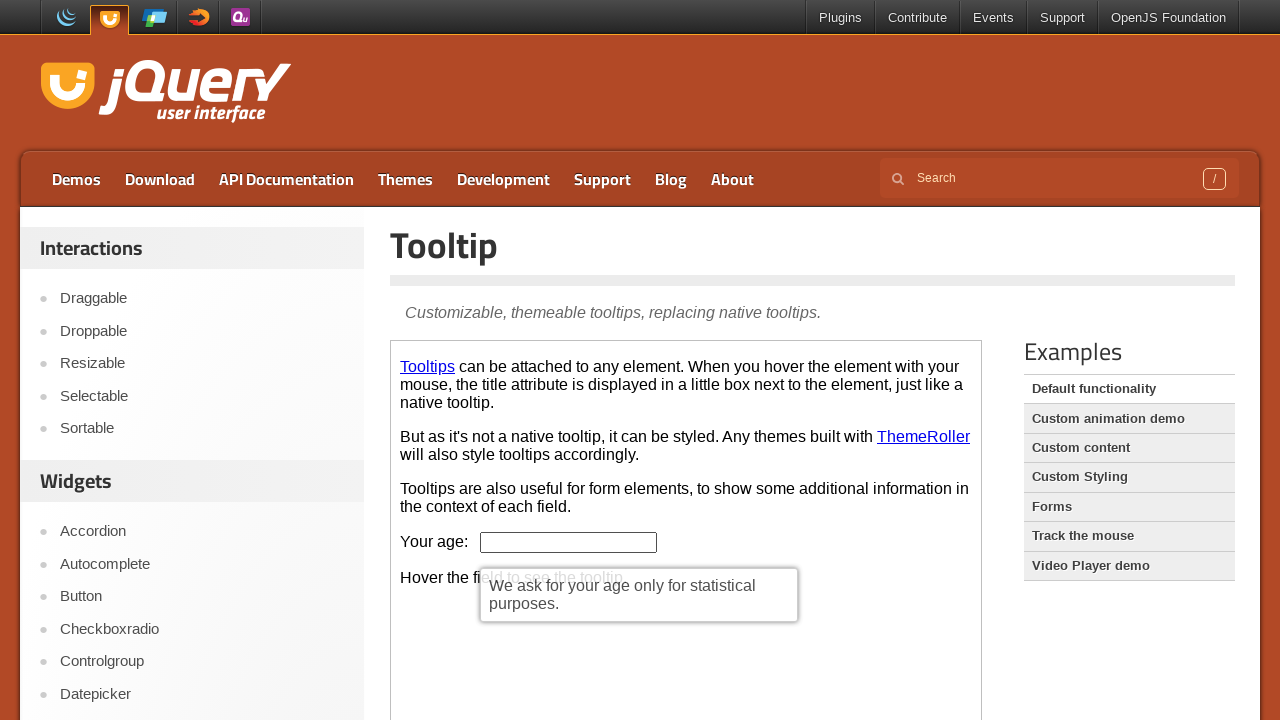

Retrieved aria-describedby attribute: ui-id-1
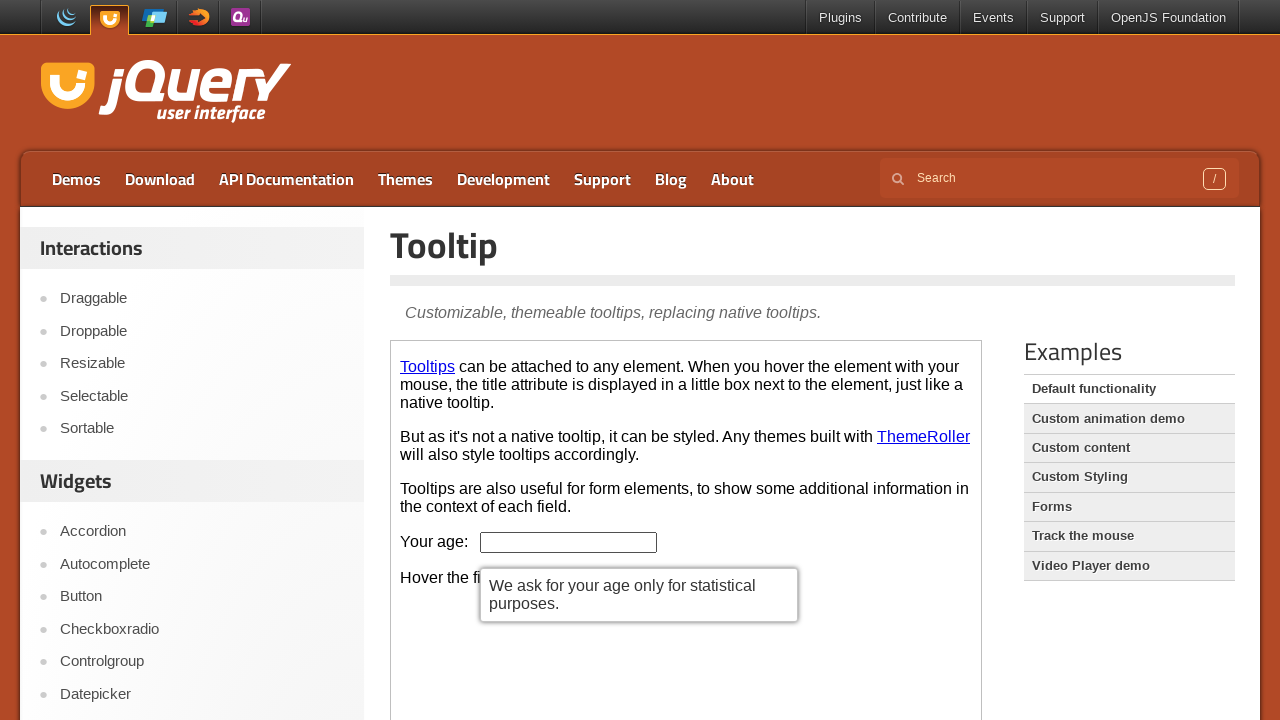

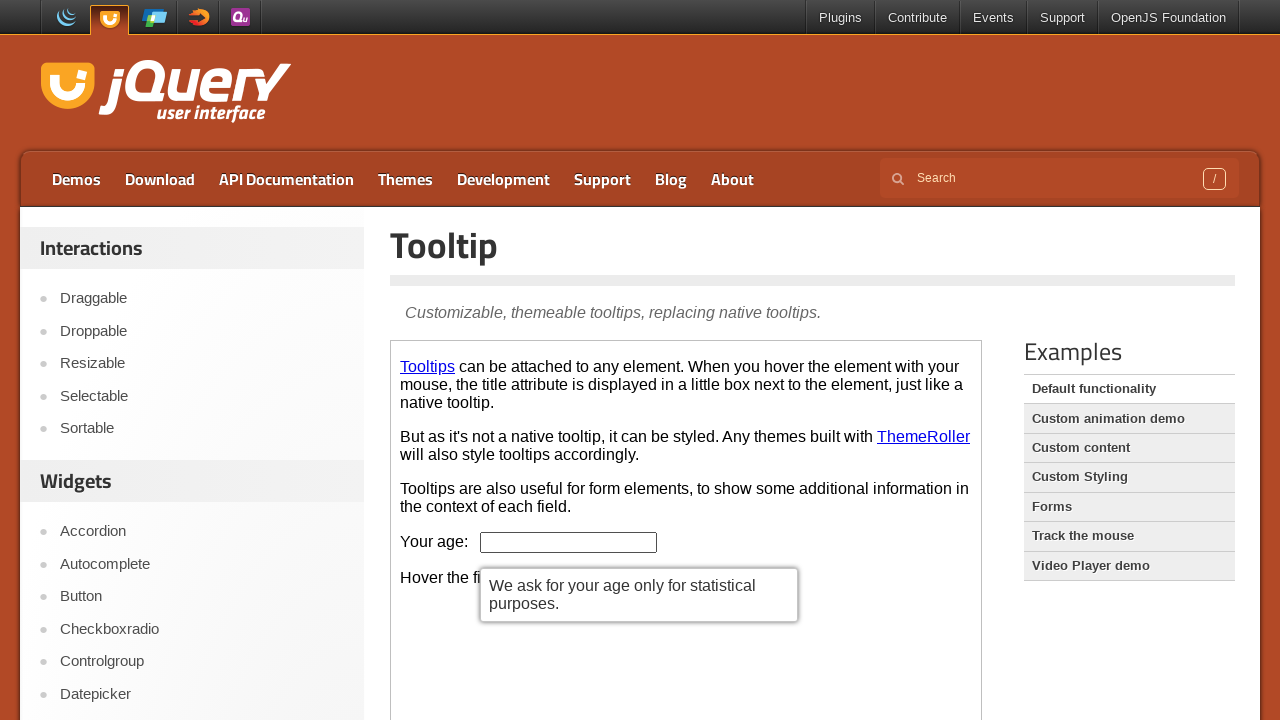